Tests that the todo counter displays the current number of items as todos are added.

Starting URL: https://demo.playwright.dev/todomvc

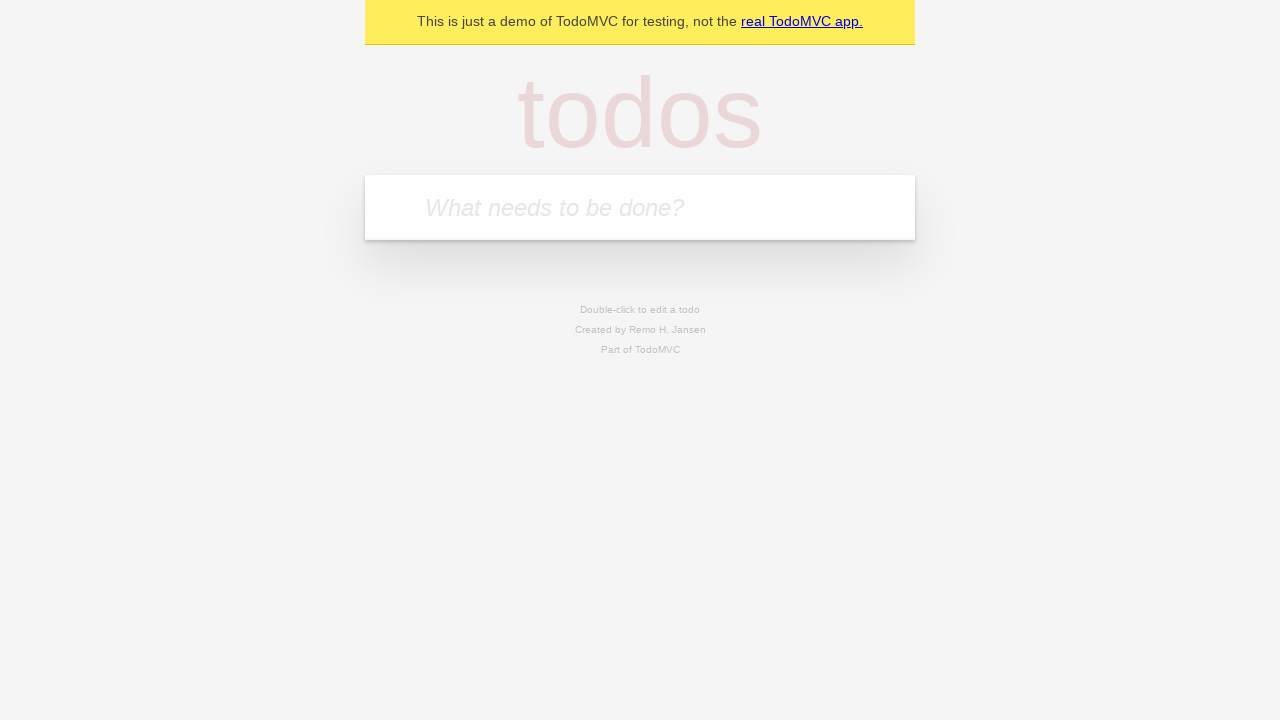

Filled todo input with 'buy some cheese' on internal:attr=[placeholder="What needs to be done?"i]
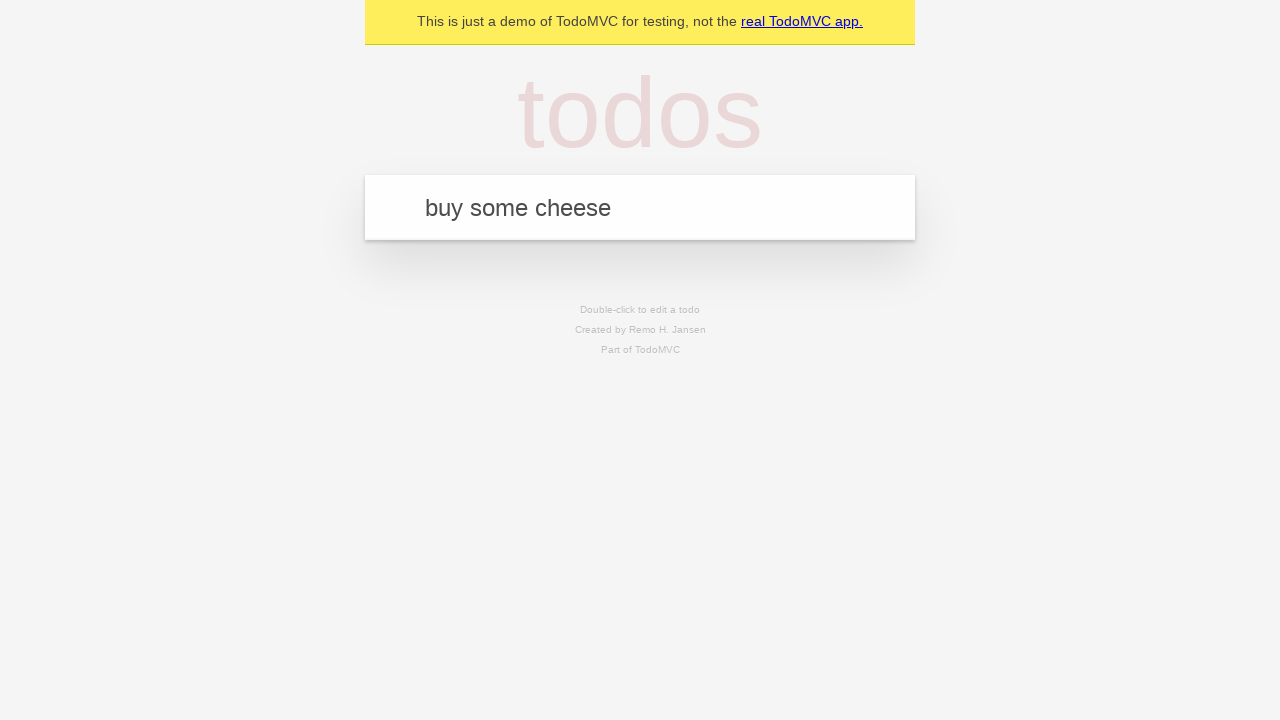

Pressed Enter to add first todo item on internal:attr=[placeholder="What needs to be done?"i]
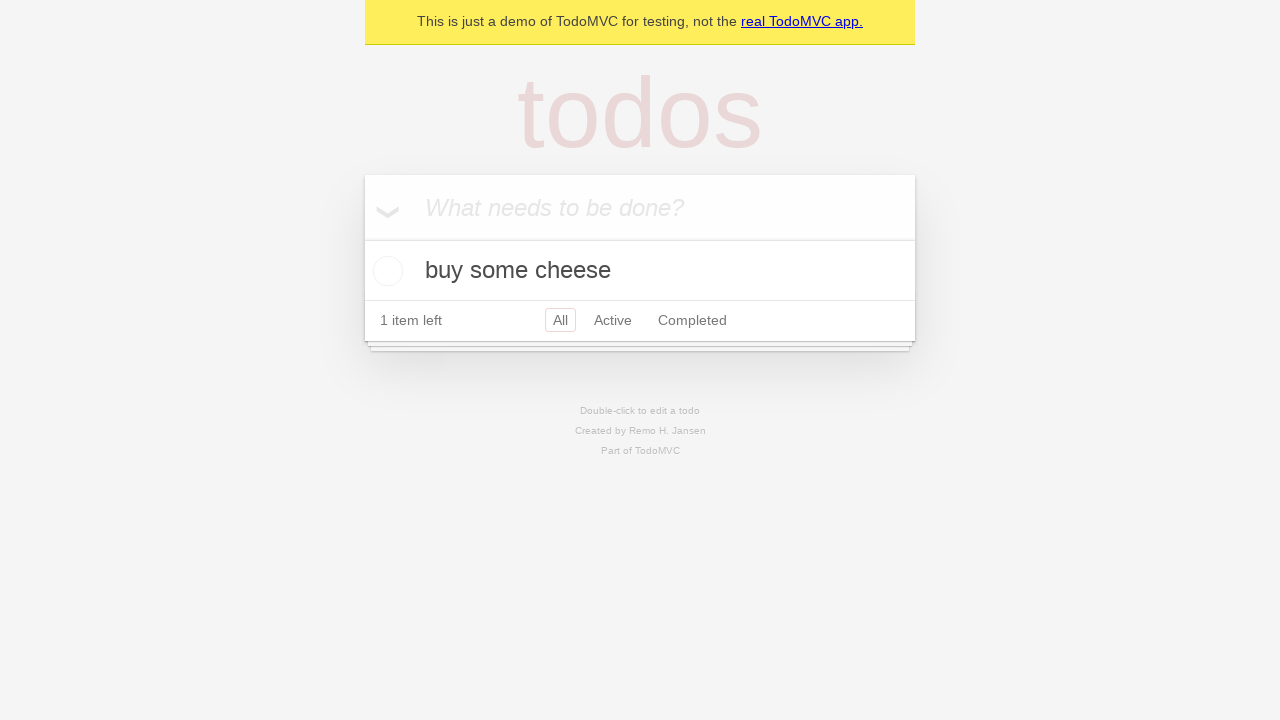

Todo counter element loaded, displaying 1 item
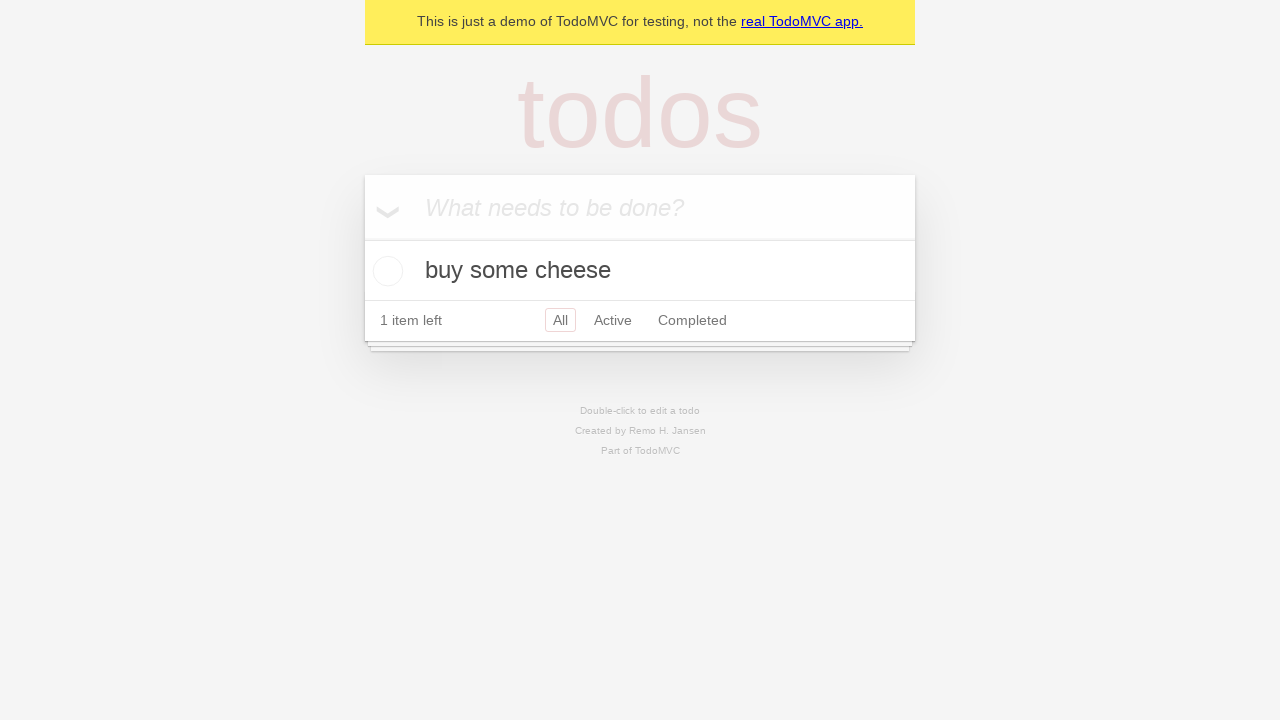

Filled todo input with 'feed the cat' on internal:attr=[placeholder="What needs to be done?"i]
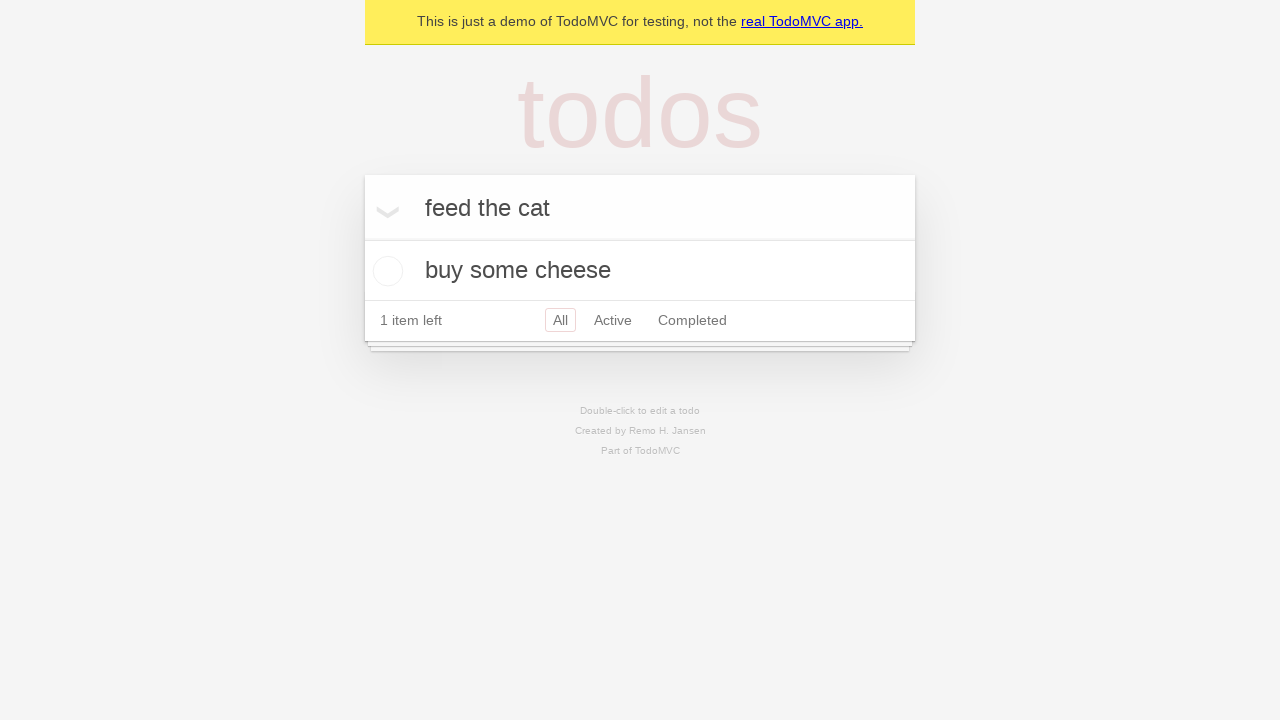

Pressed Enter to add second todo item on internal:attr=[placeholder="What needs to be done?"i]
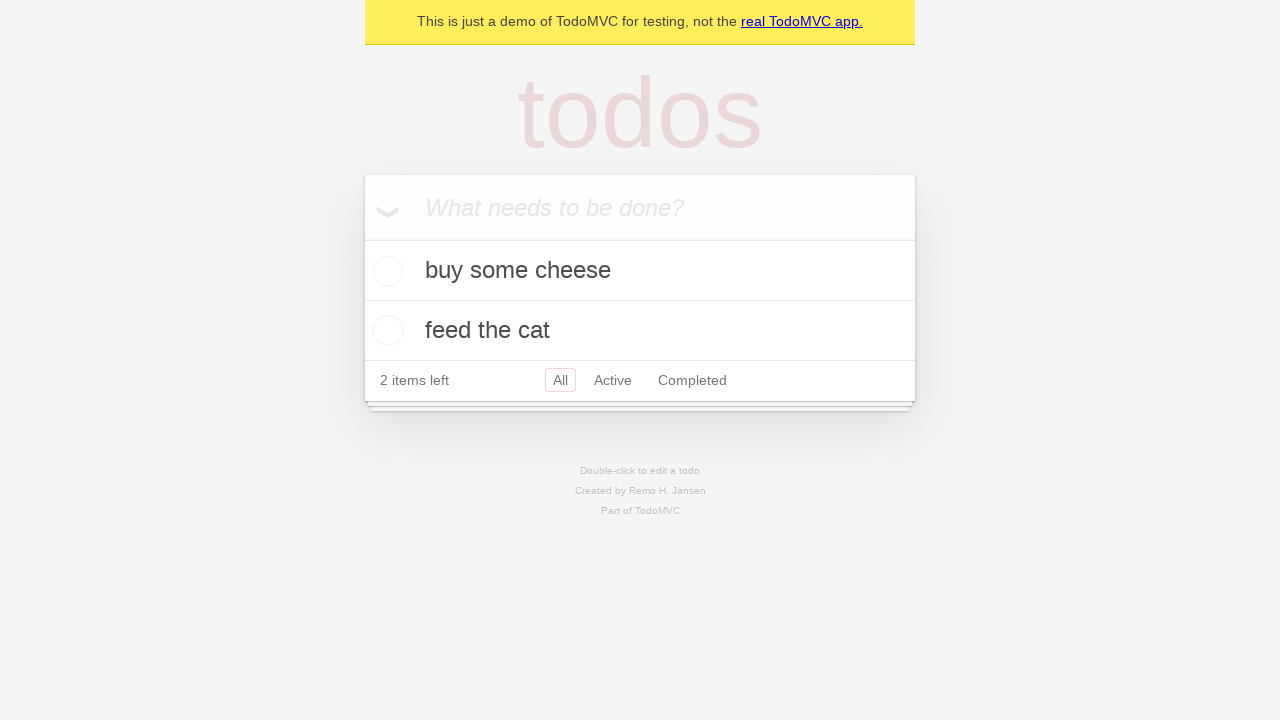

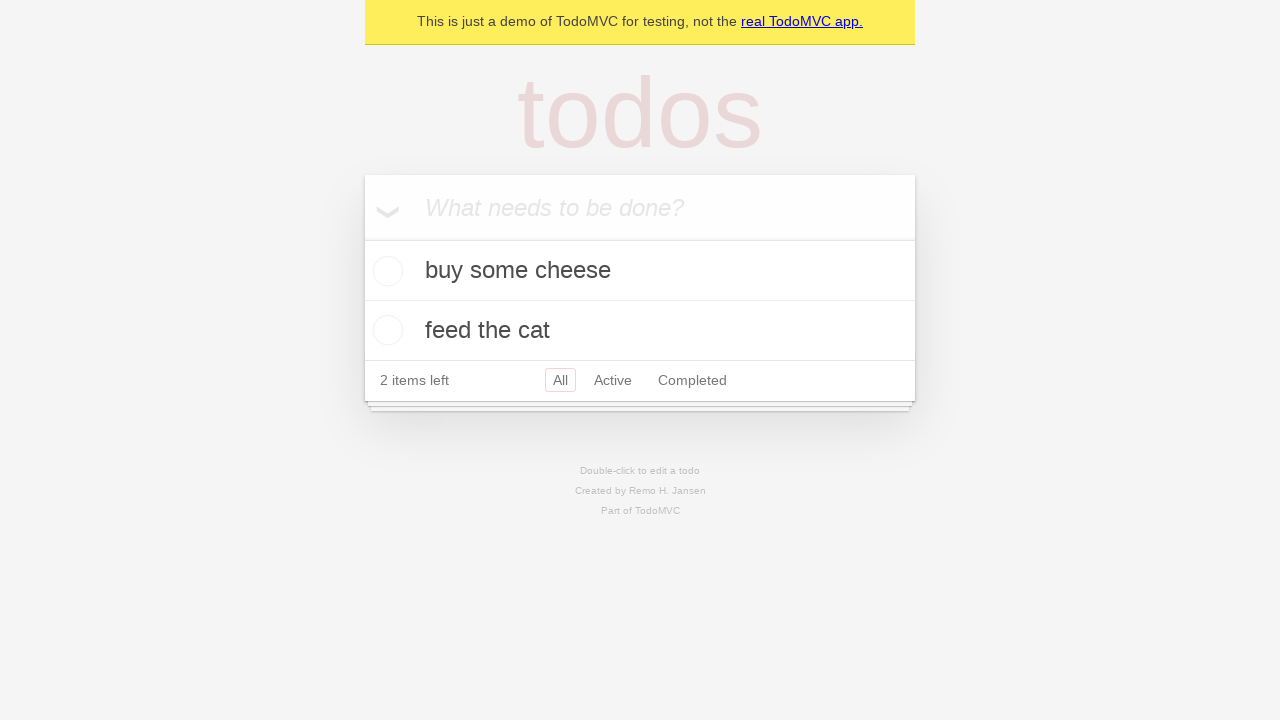